Clicks the 0-9 link and verifies that all displayed language names start with a digit

Starting URL: https://www.99-bottles-of-beer.net/abc.html

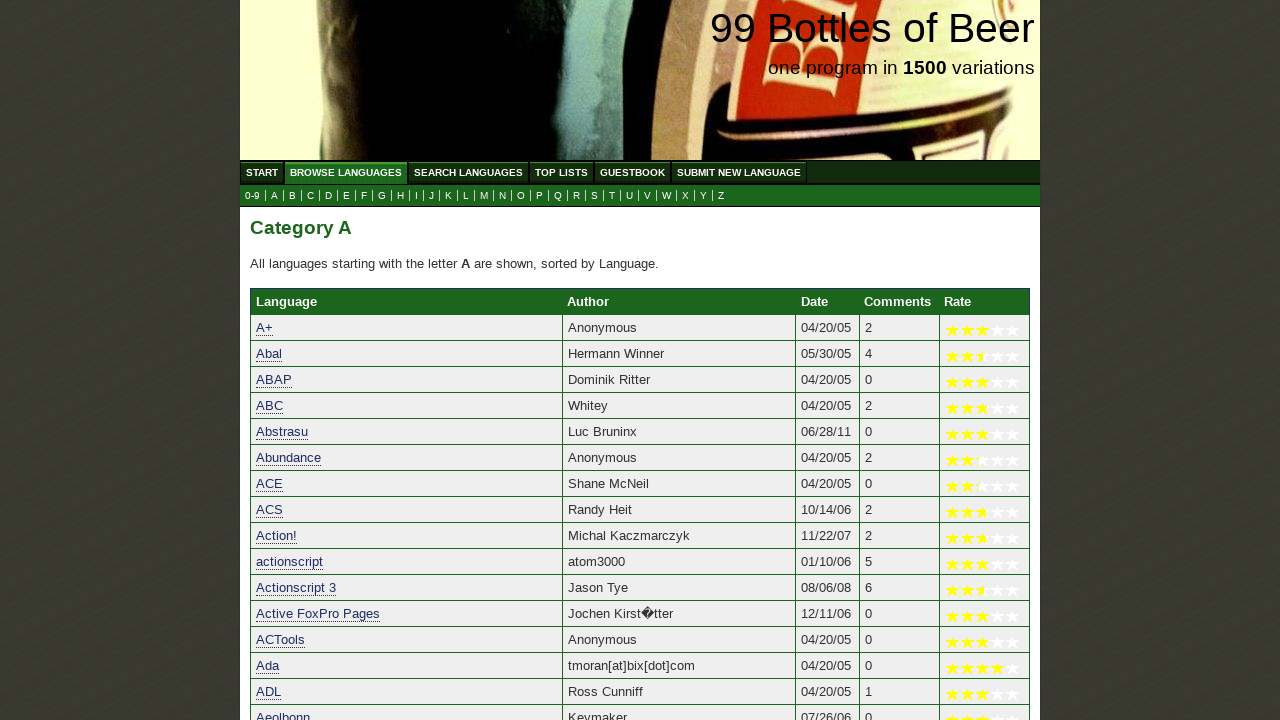

Clicked the 0-9 link to filter languages starting with digits at (252, 196) on a[href='0.html']
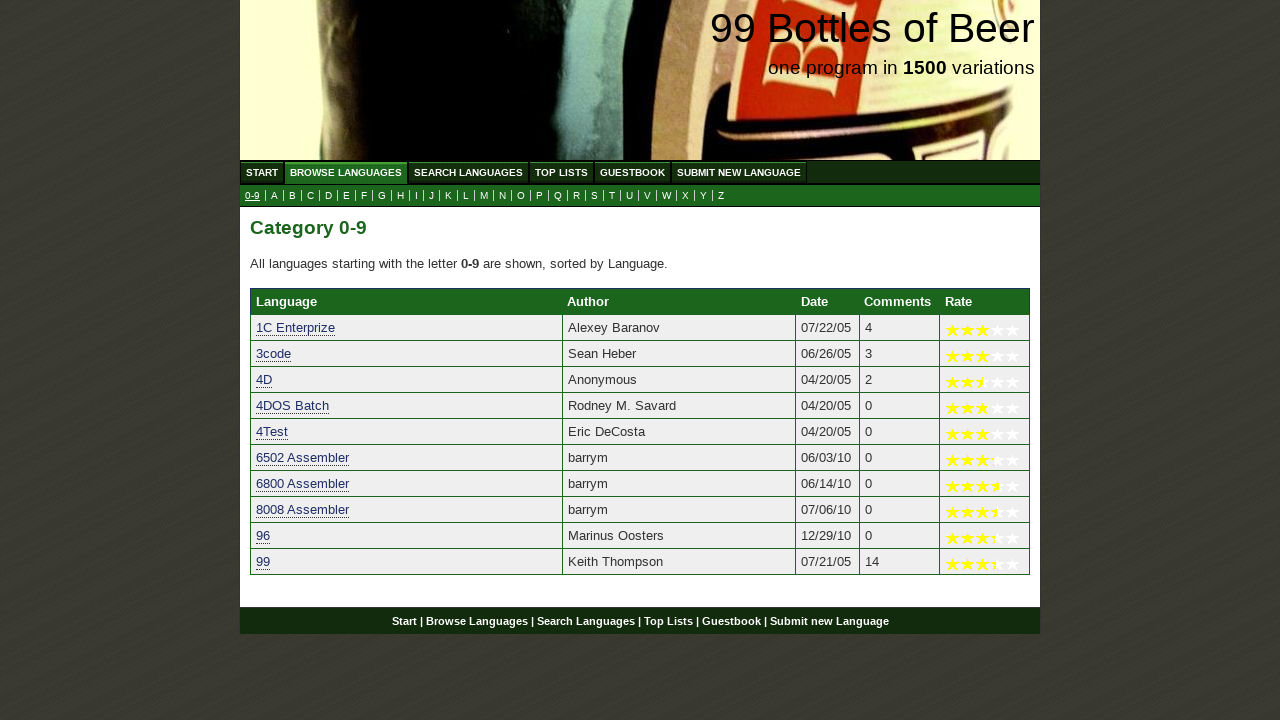

Language results loaded after clicking 0-9 link
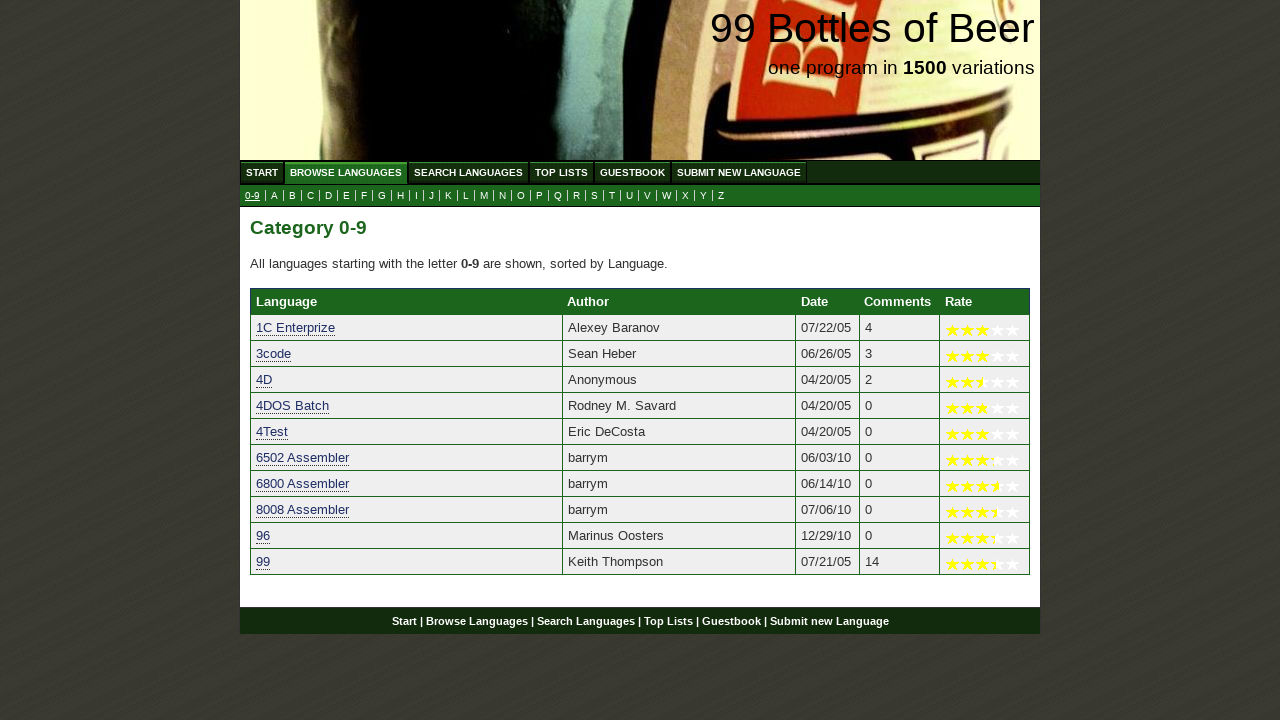

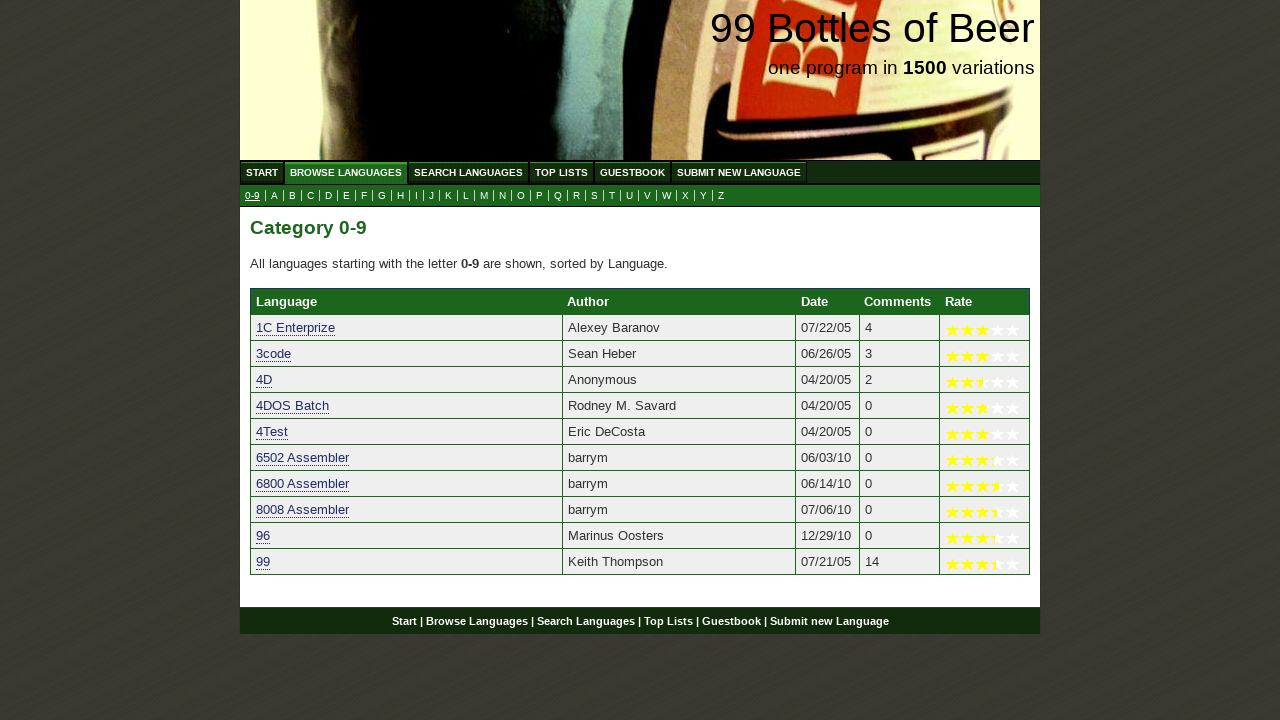